Tests radio button functionality by selecting Radio2 option and verifying it is selected

Starting URL: https://www.rahulshettyacademy.com/AutomationPractice/

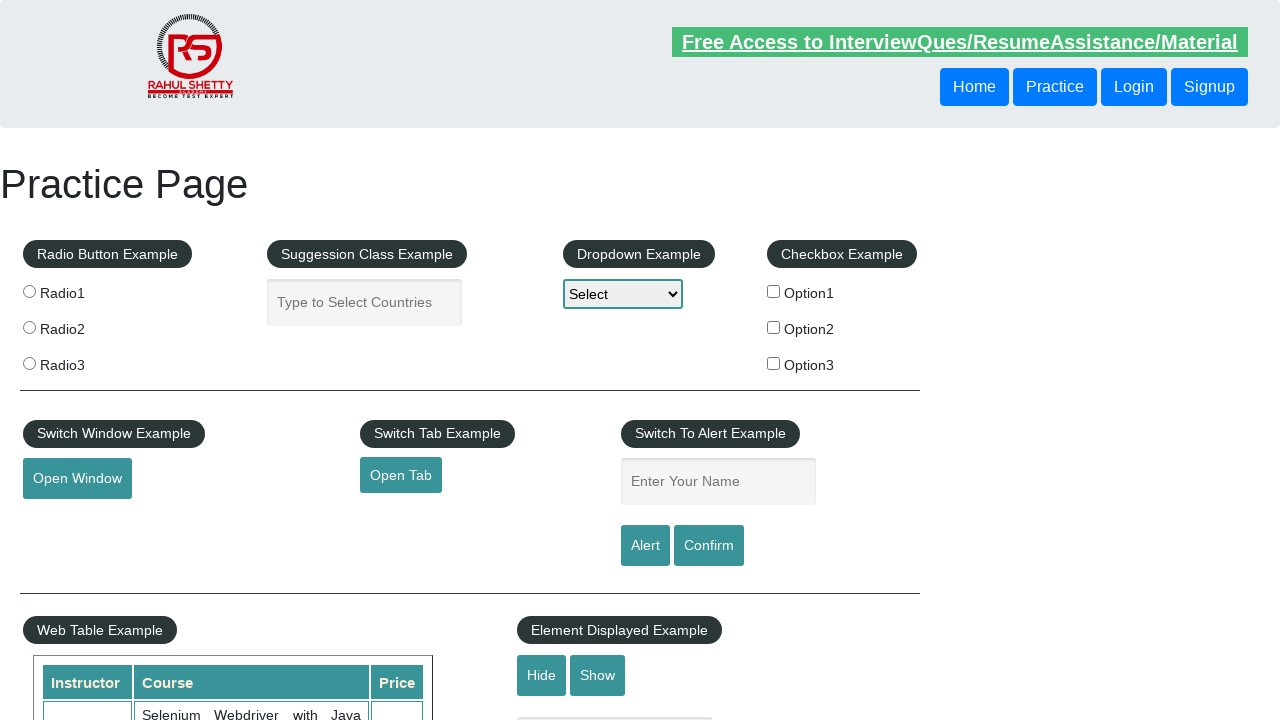

Clicked on Radio2 radio button at (29, 327) on input[value='radio2']
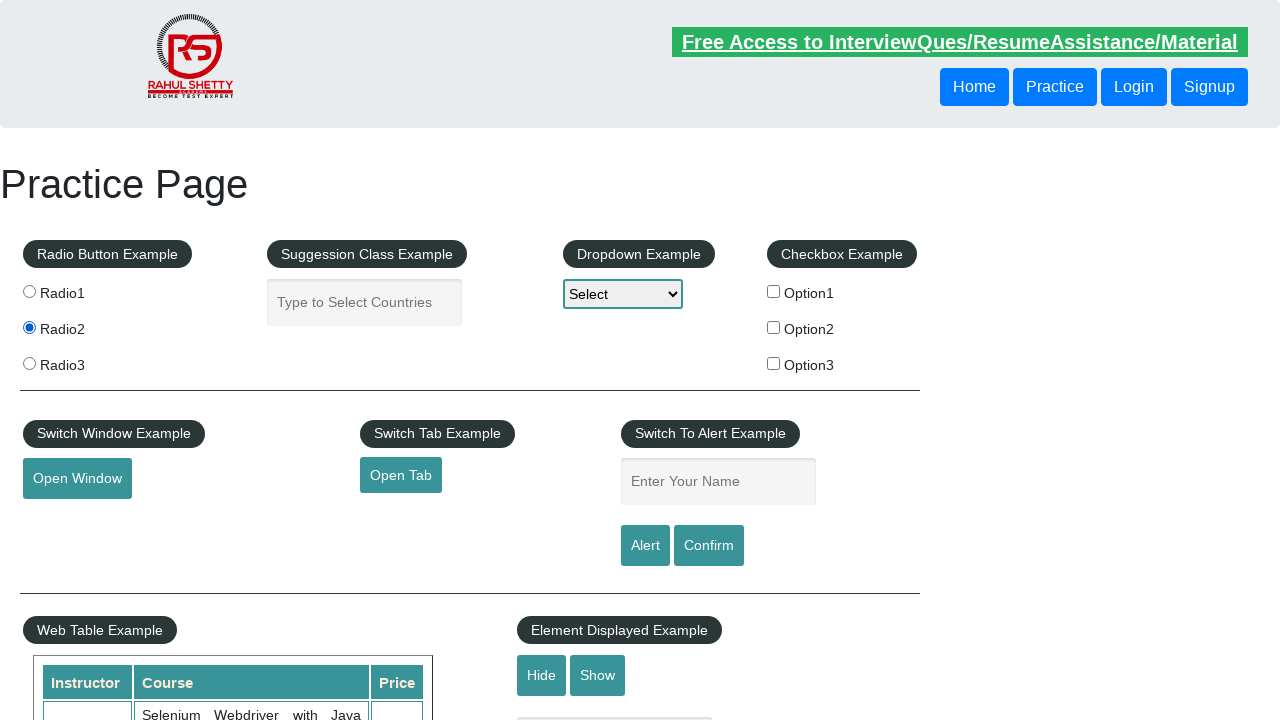

Verified that Radio2 radio button is selected
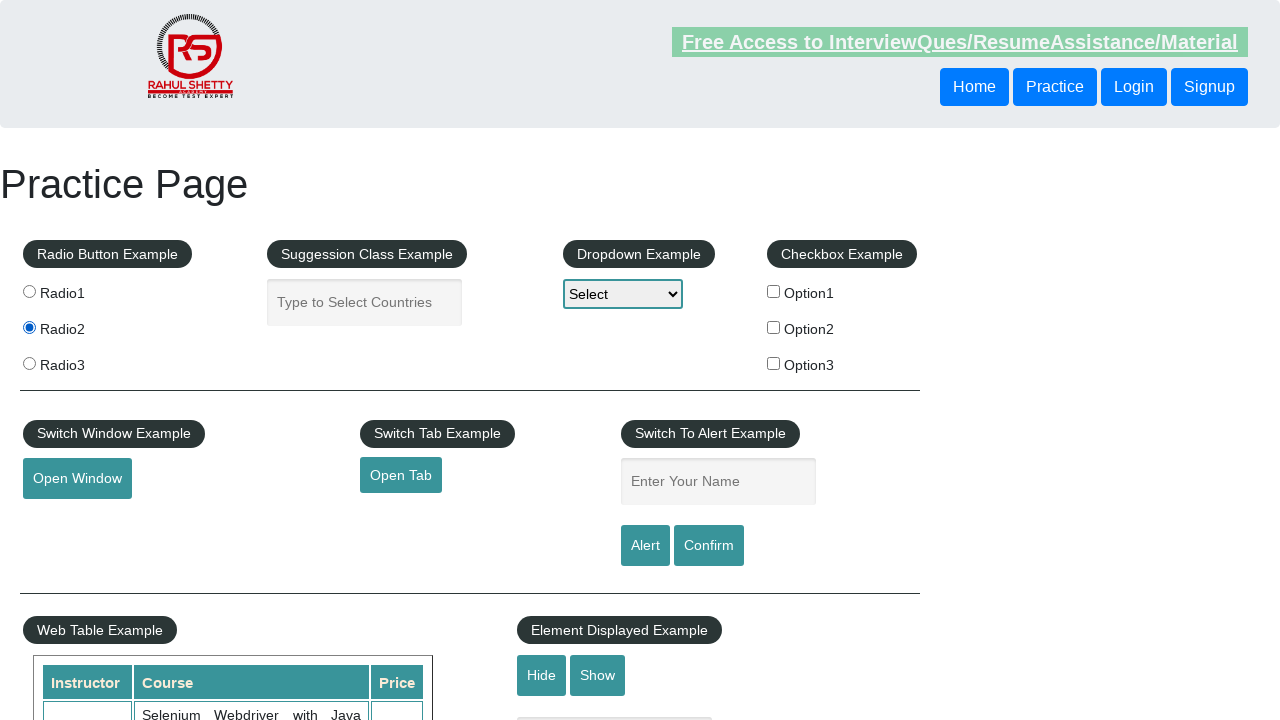

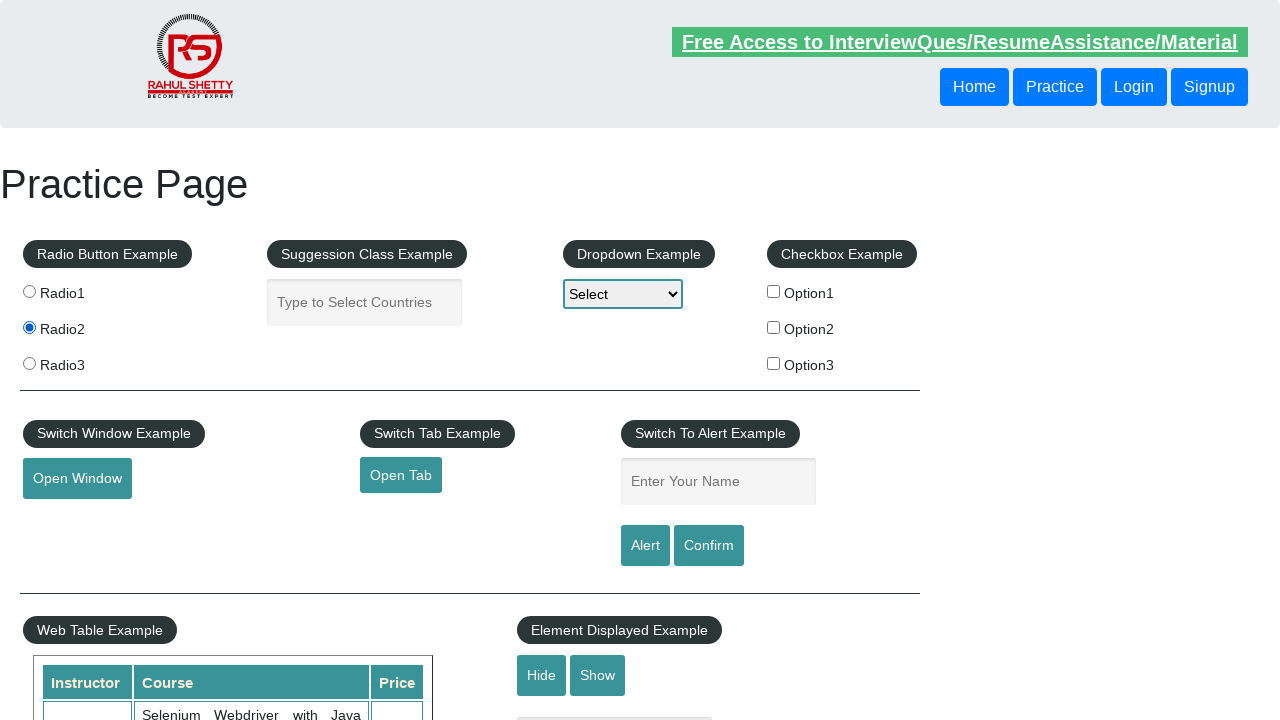